Tests hover functionality by moving mouse over three different images and verifying that corresponding user information becomes visible

Starting URL: https://practice.cydeo.com/hovers

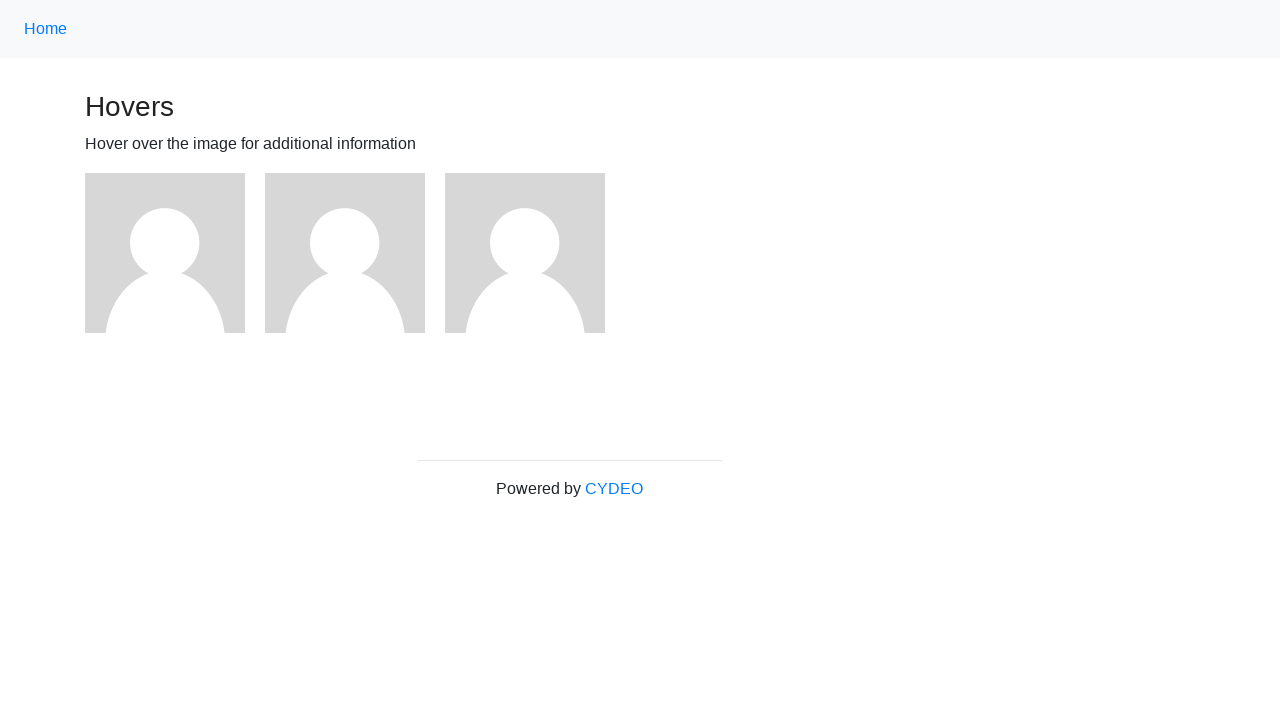

Located first image element
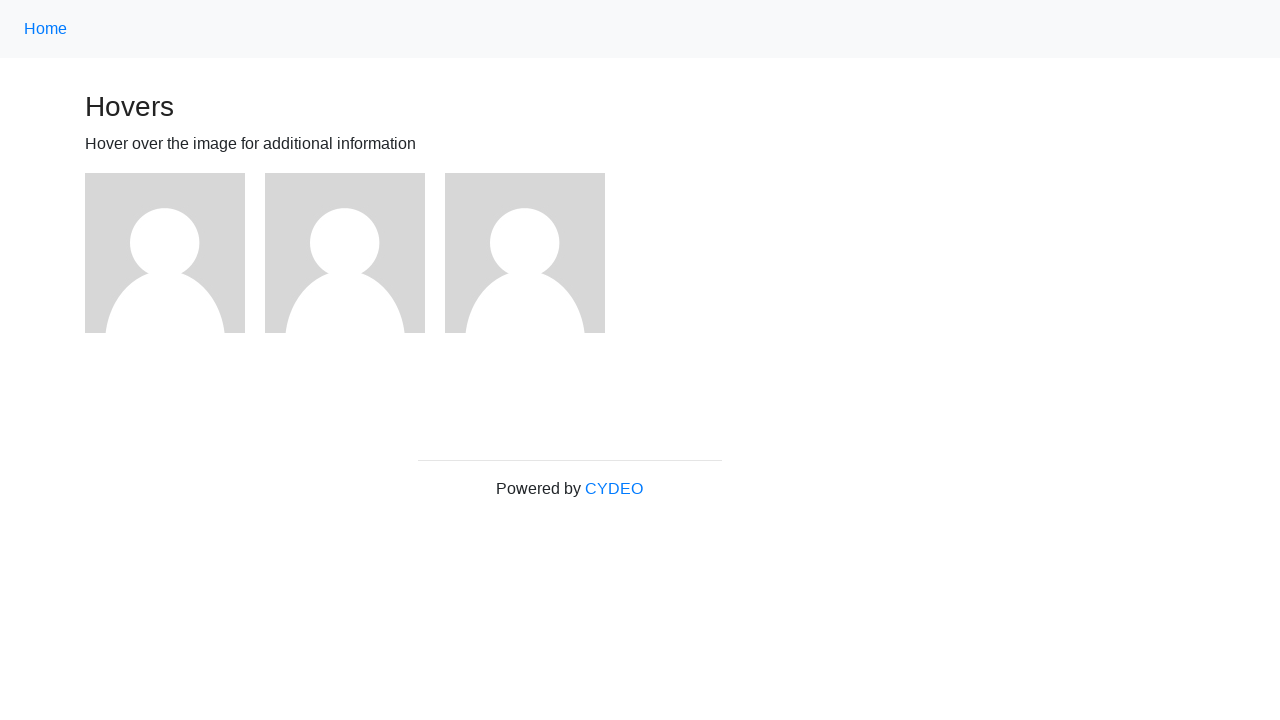

Located second image element
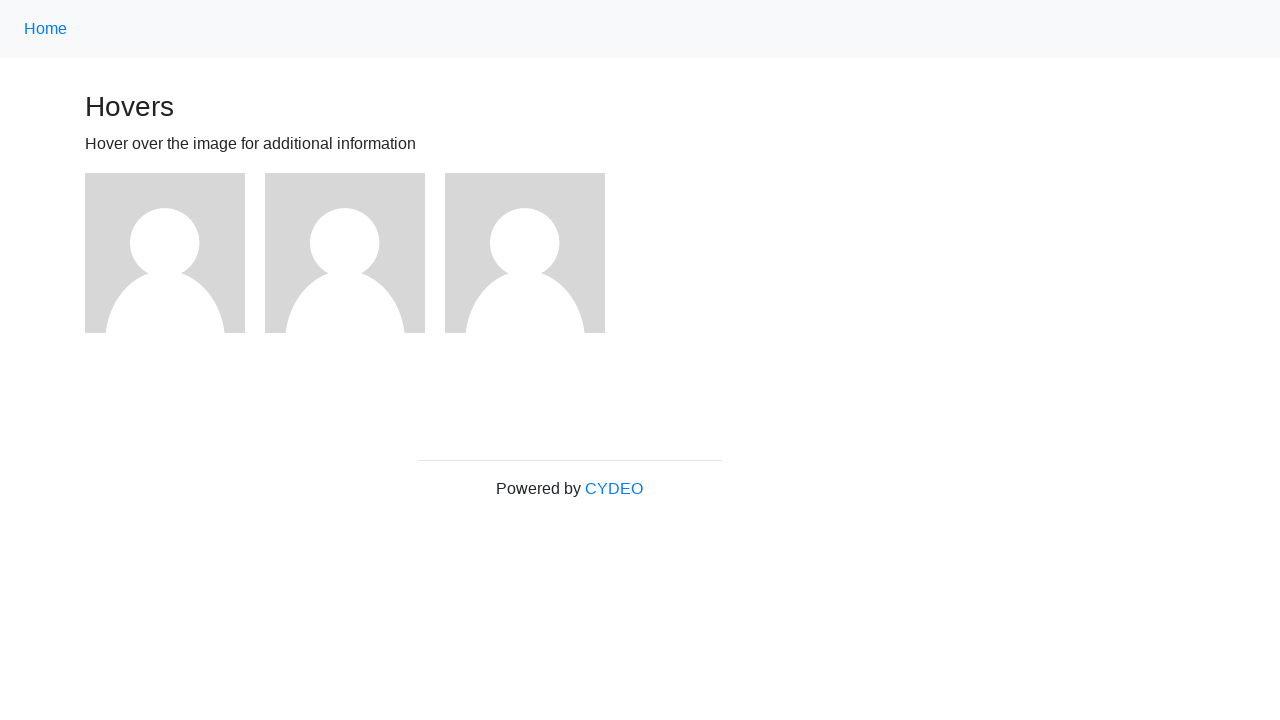

Located third image element
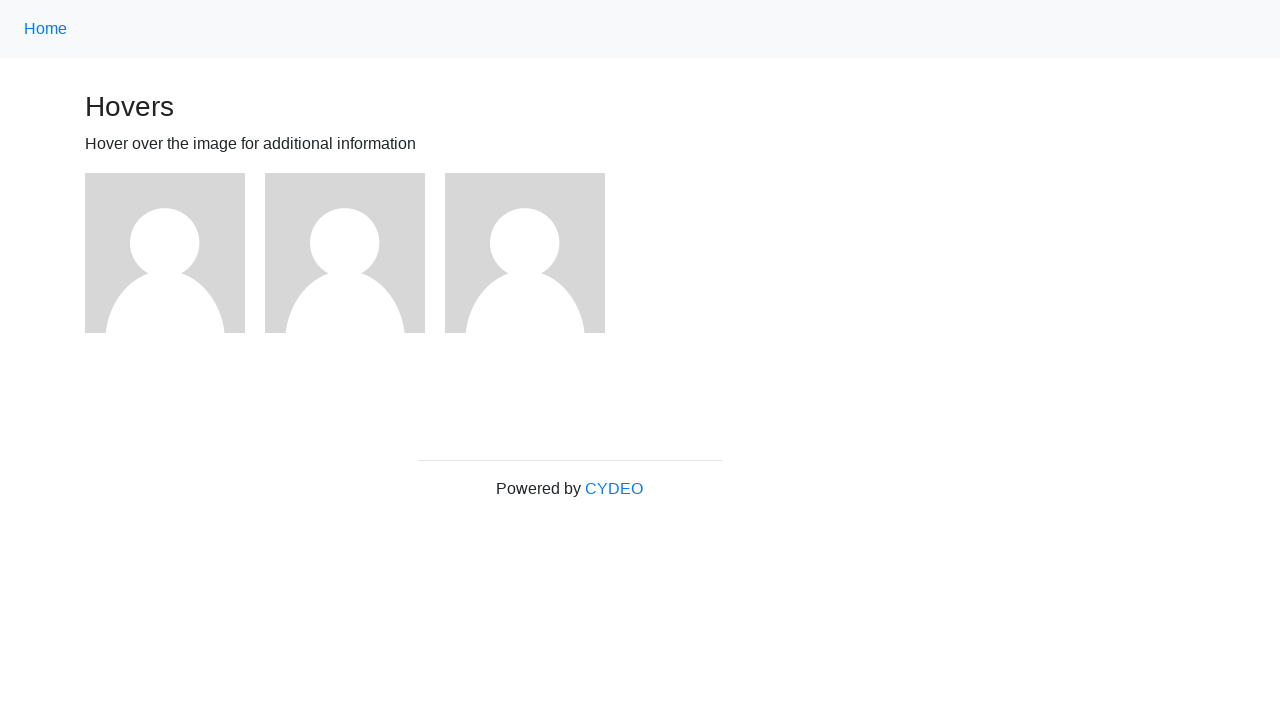

Located user1 information element
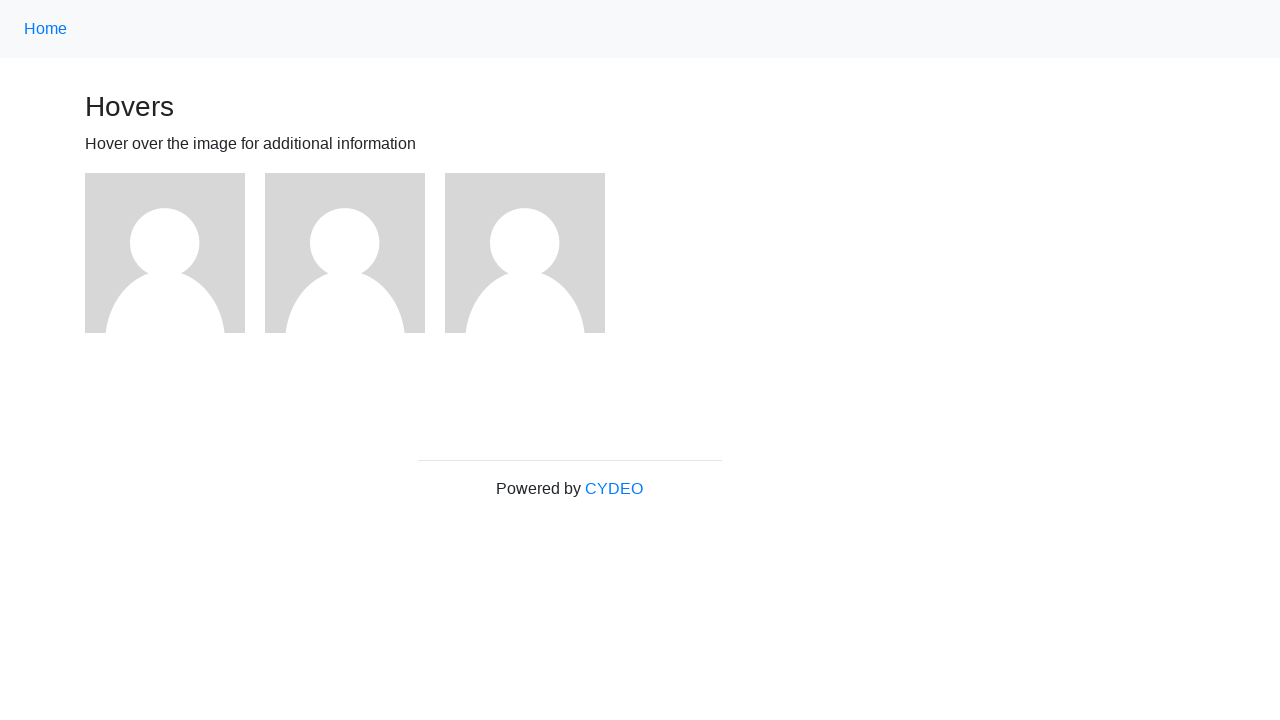

Located user2 information element
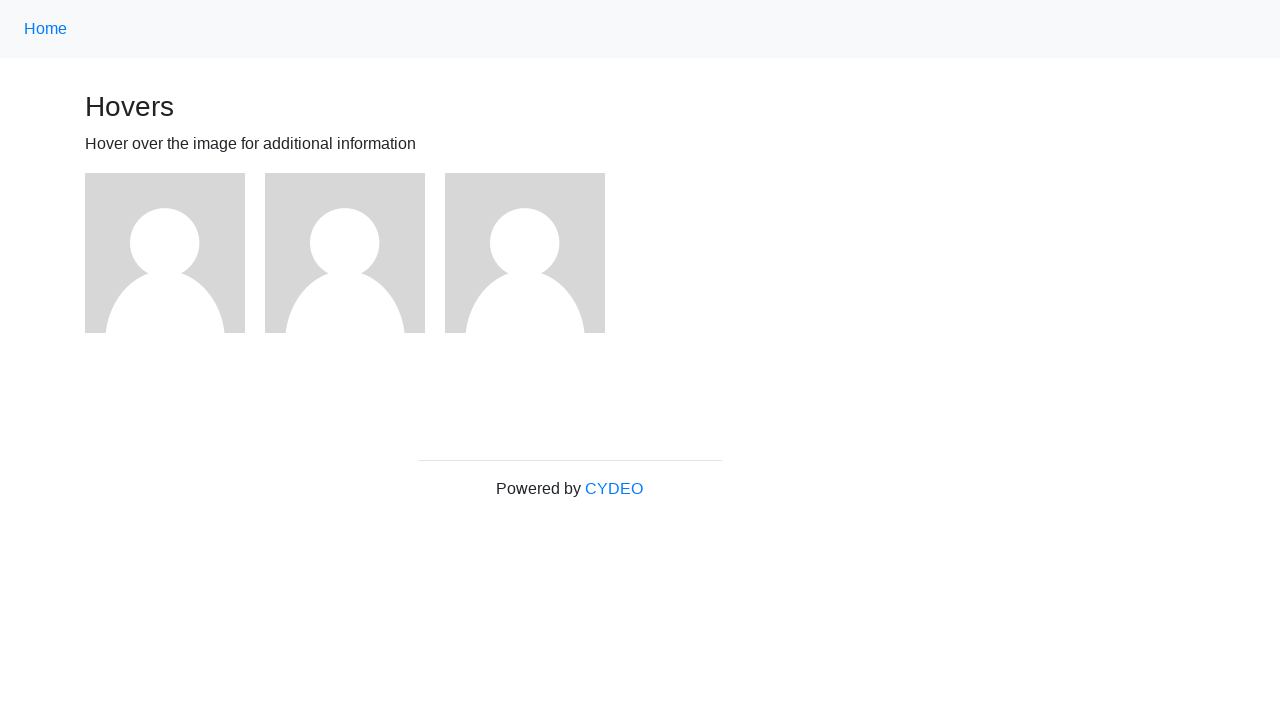

Located user3 information element
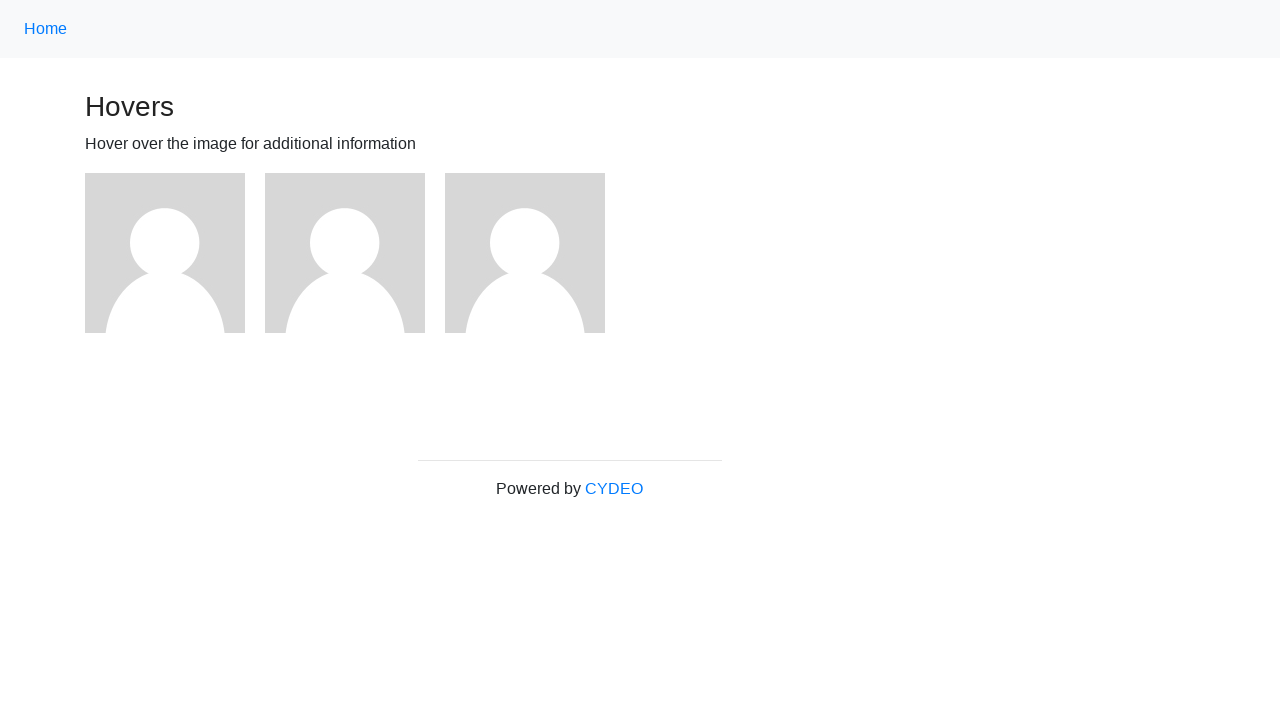

Hovered over first image at (165, 253) on (//img)[1]
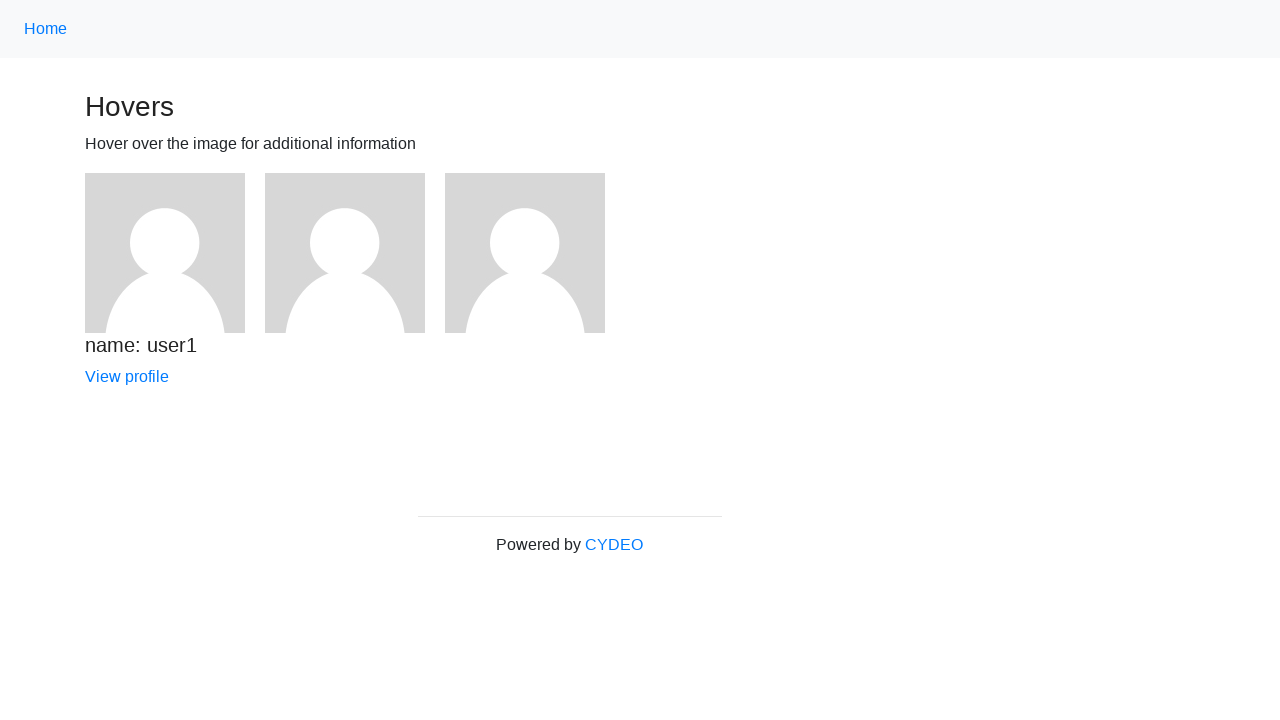

Verified user1 information is visible after hover
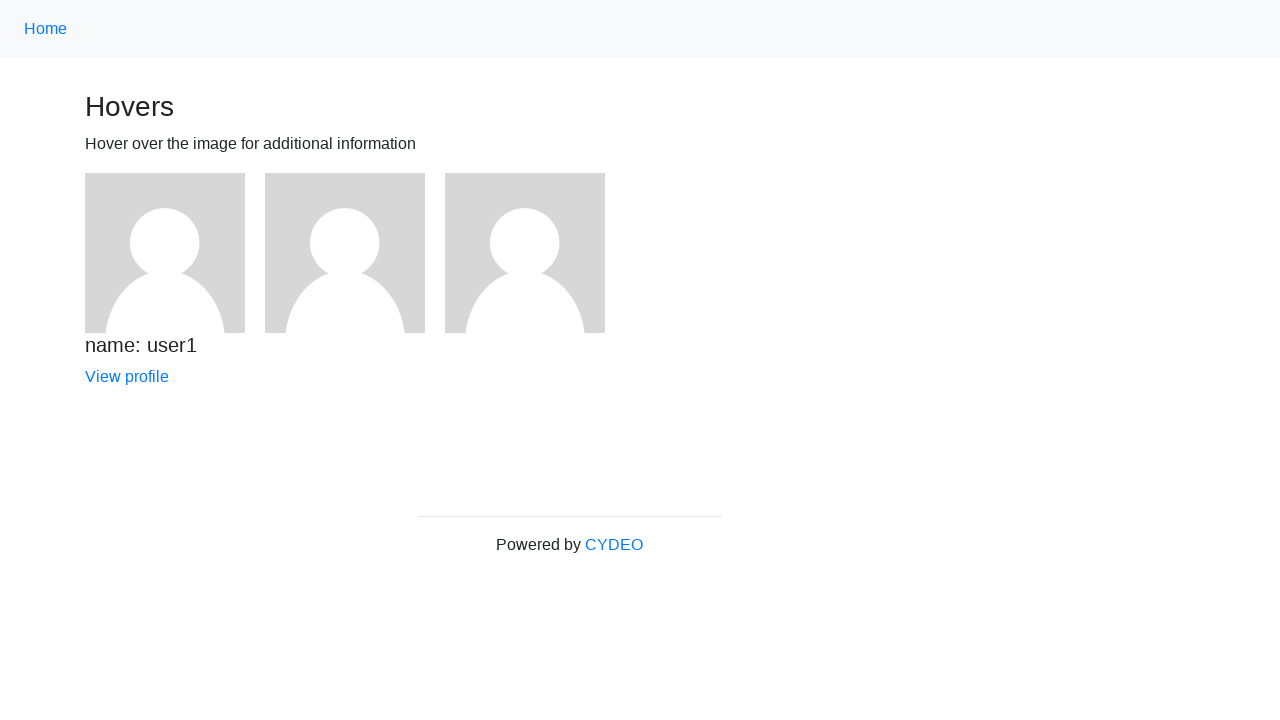

Hovered over second image at (345, 253) on (//img)[2]
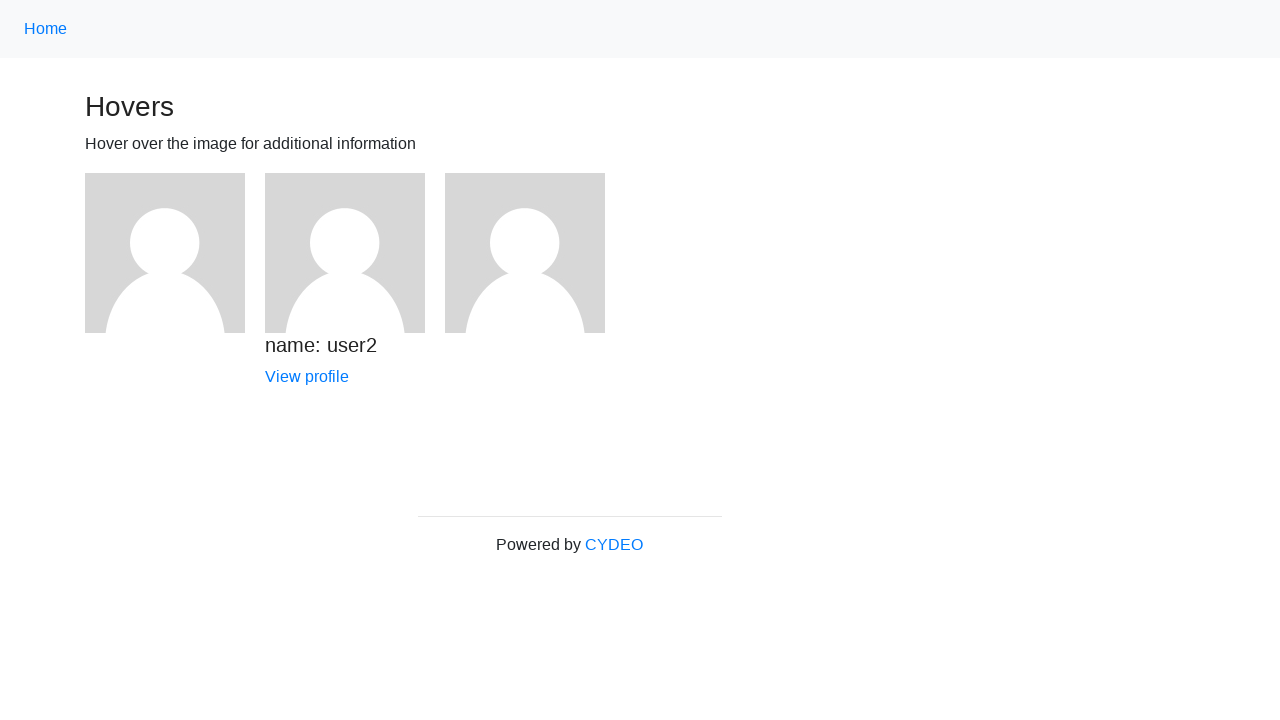

Verified user2 information is visible after hover
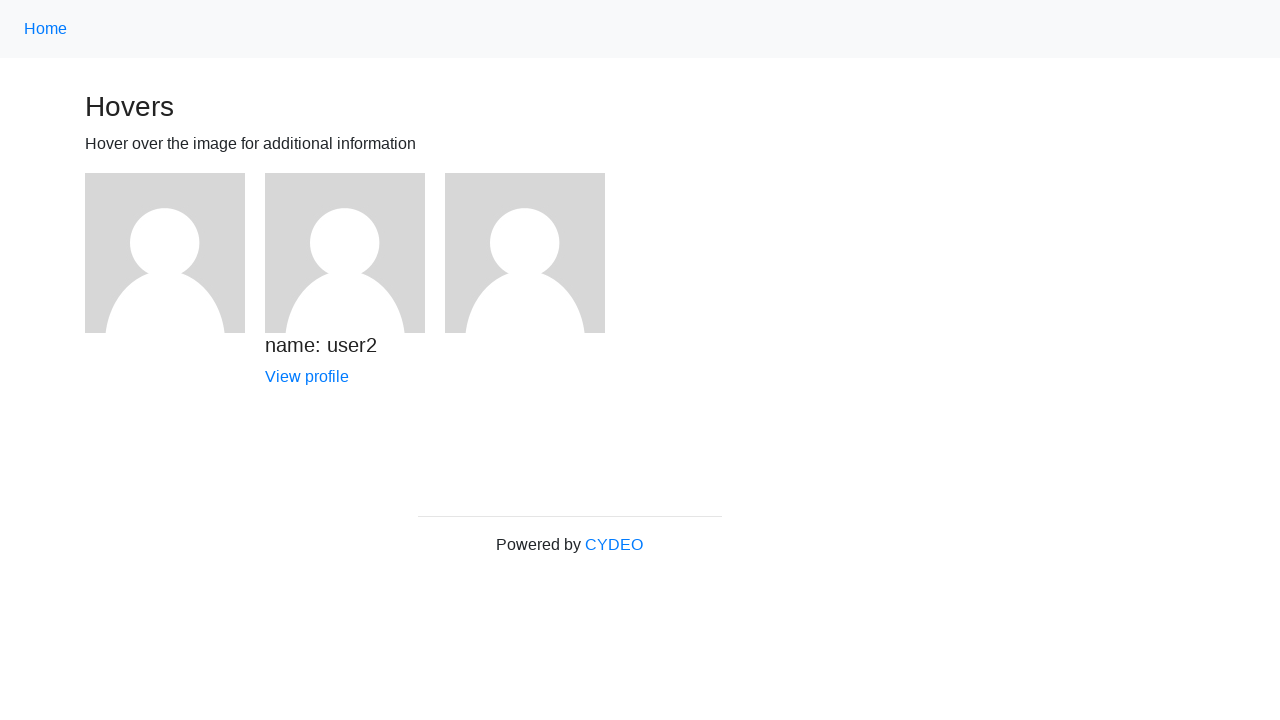

Hovered over third image at (525, 253) on (//img)[3]
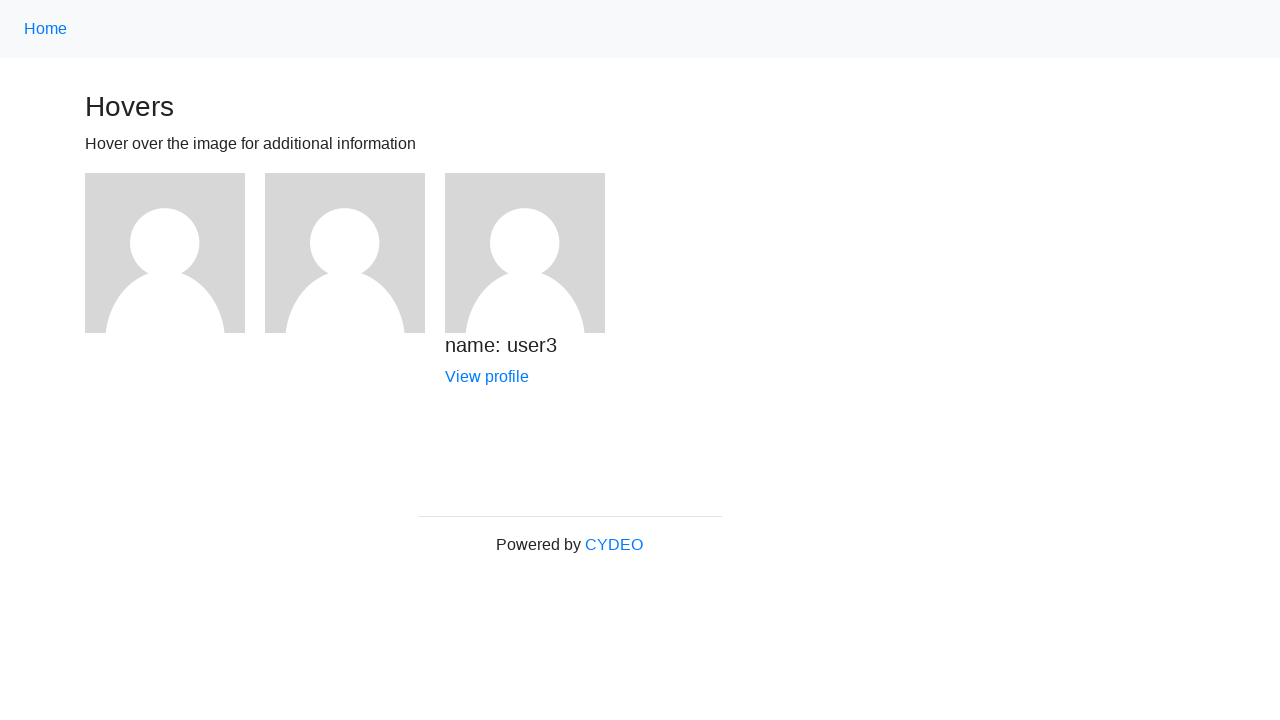

Verified user3 information is visible after hover
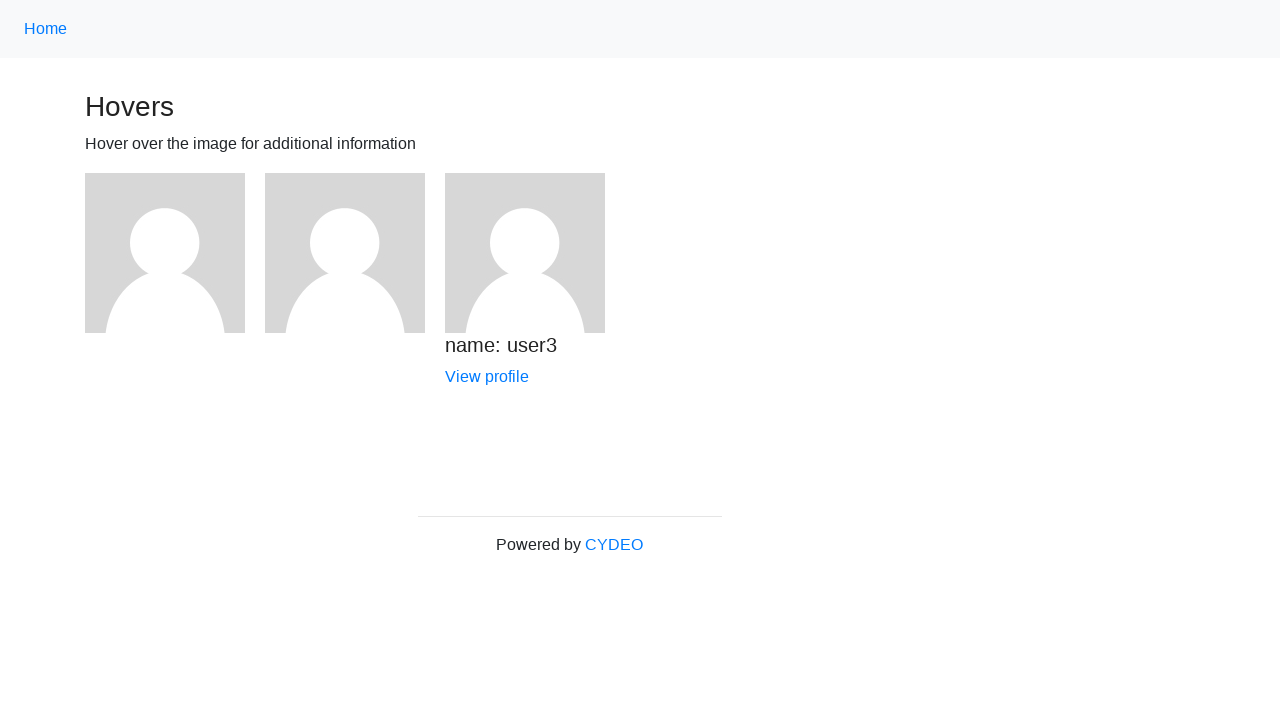

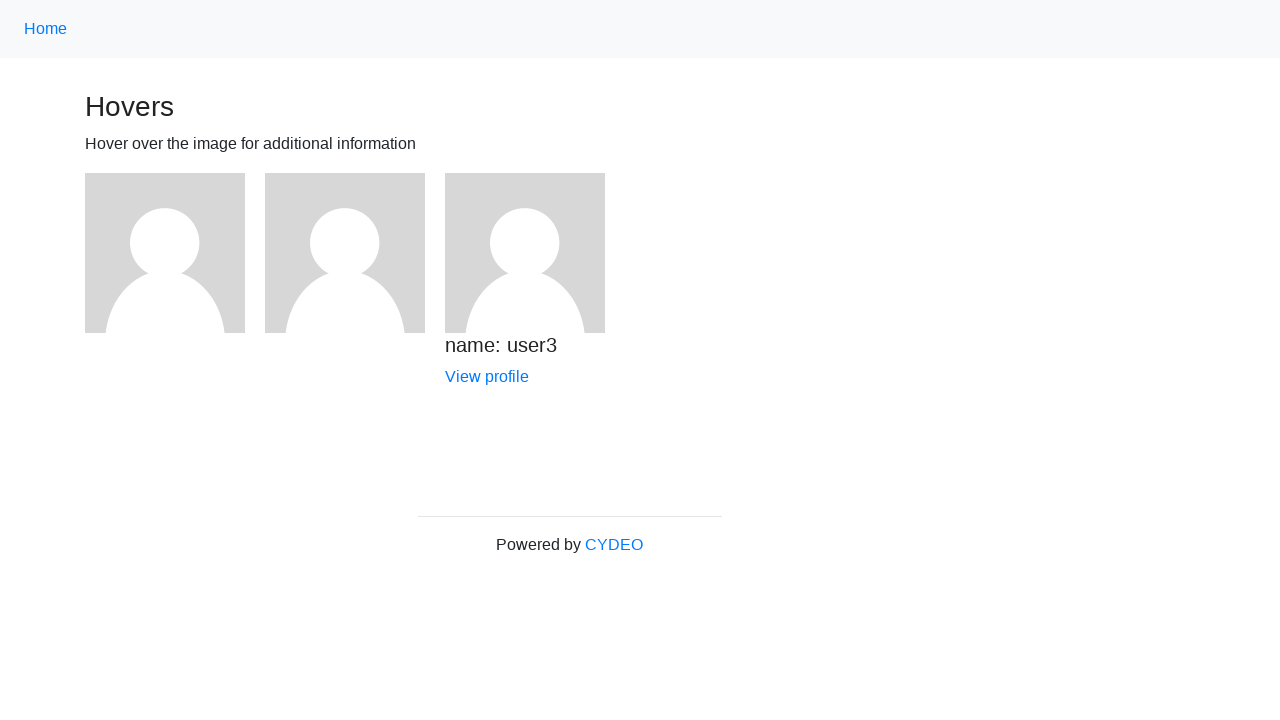